Tests multi-window handling by clicking a link that opens a new window, then switches between parent and child windows to verify navigation works correctly

Starting URL: https://the-internet.herokuapp.com/windows

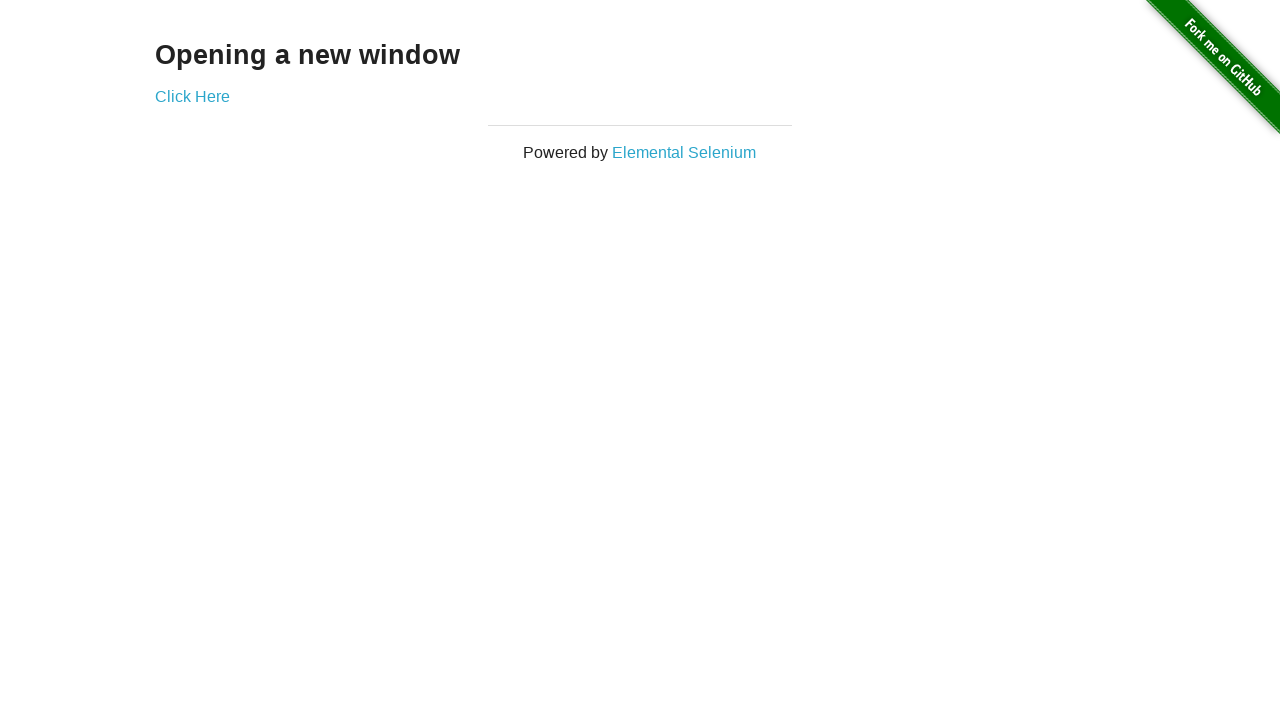

Clicked link to open new window at (192, 96) on a[href='/windows/new']
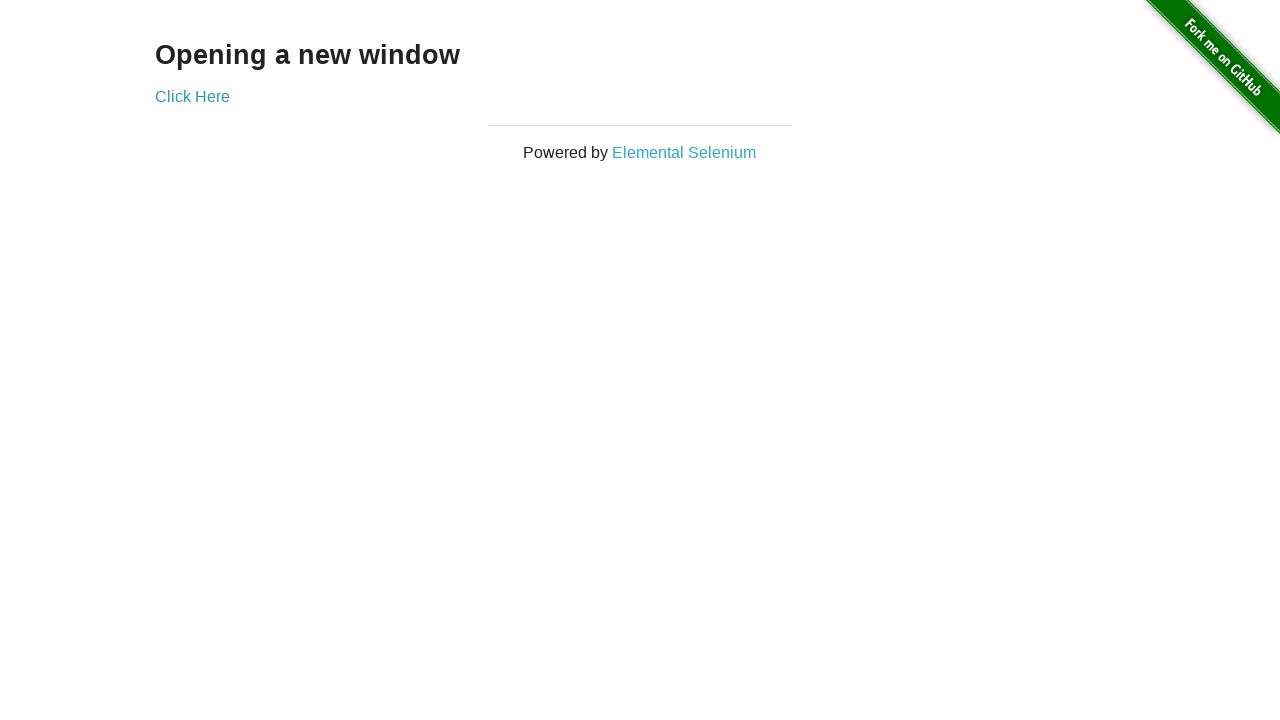

Retrieved child window reference
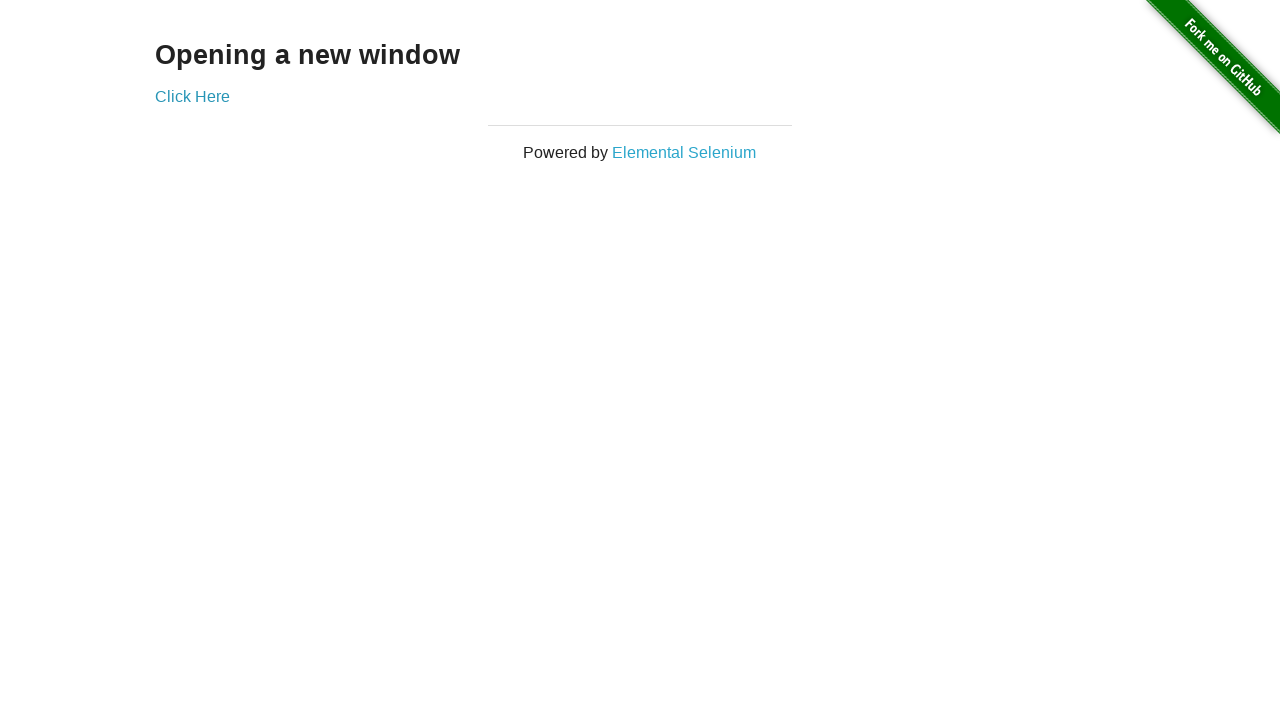

Retrieved parent window title: The Internet
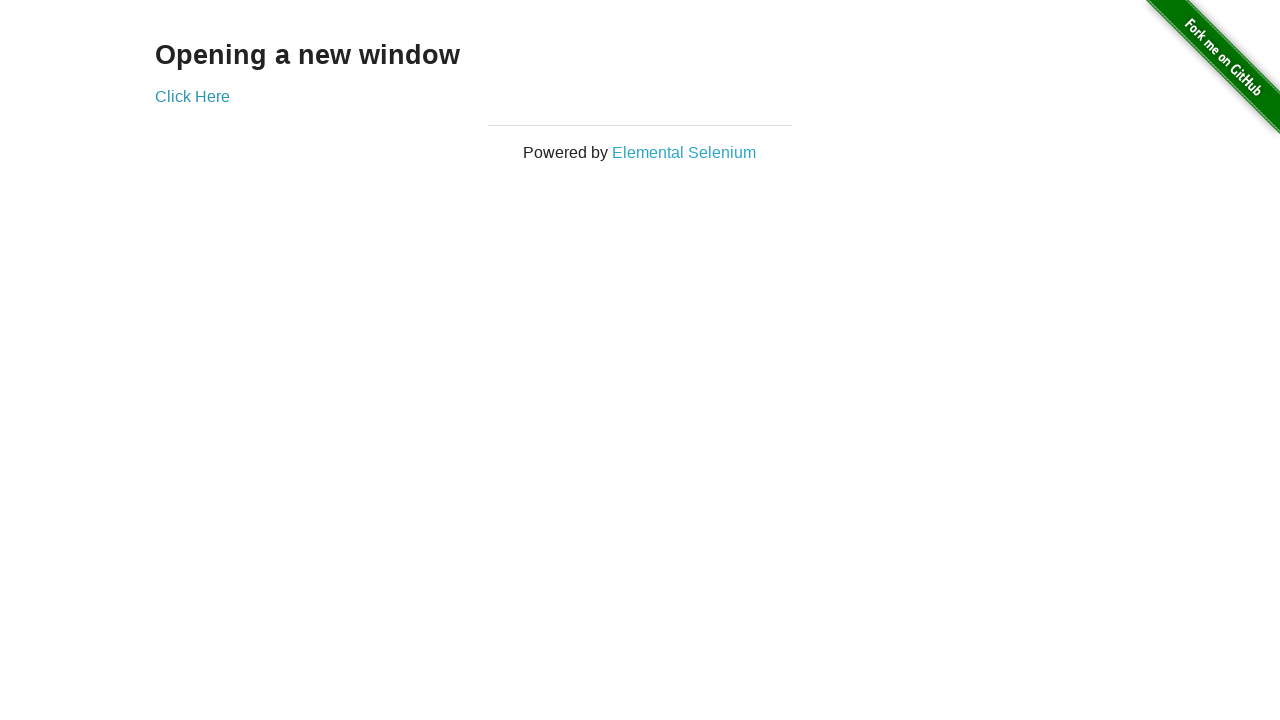

Child window finished loading
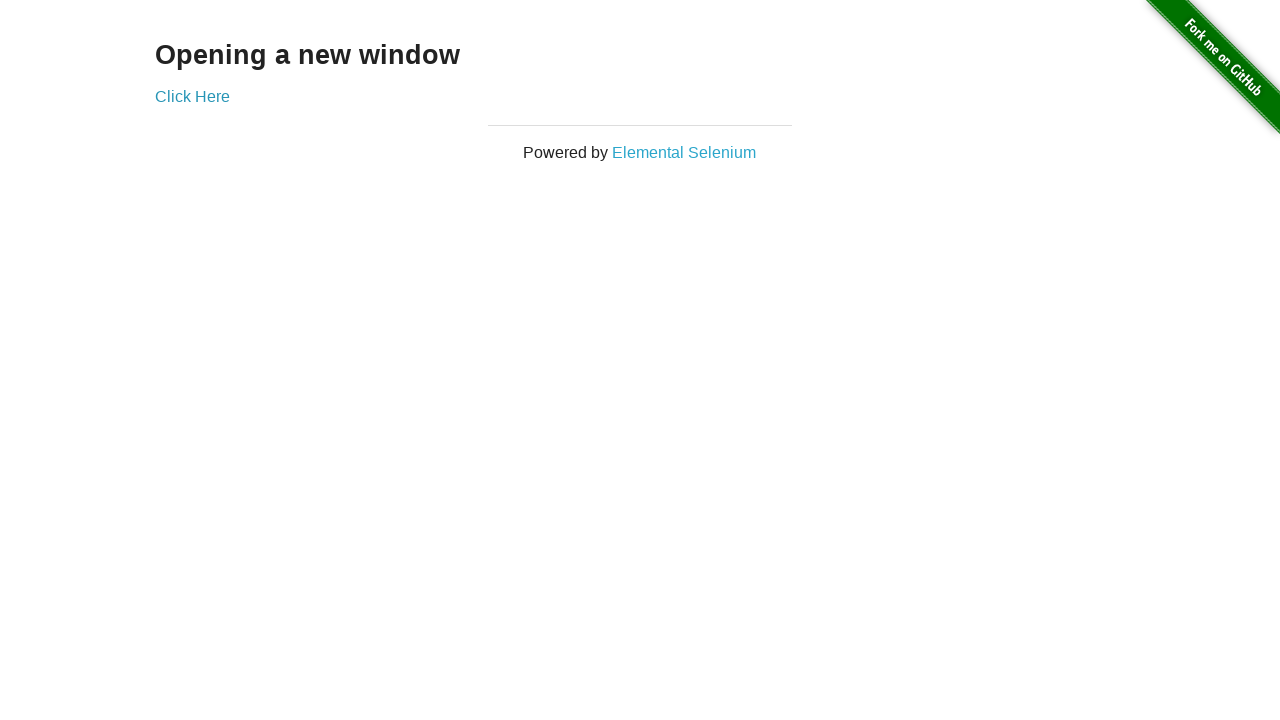

Retrieved child window title: New Window
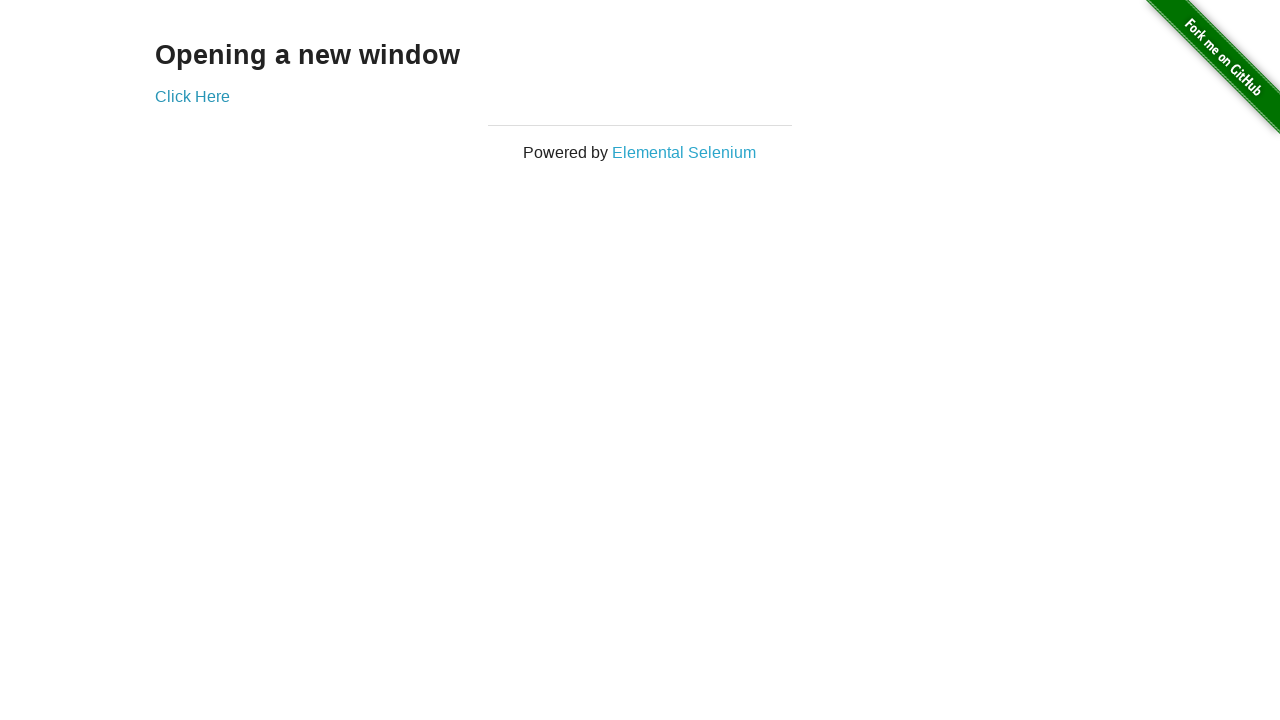

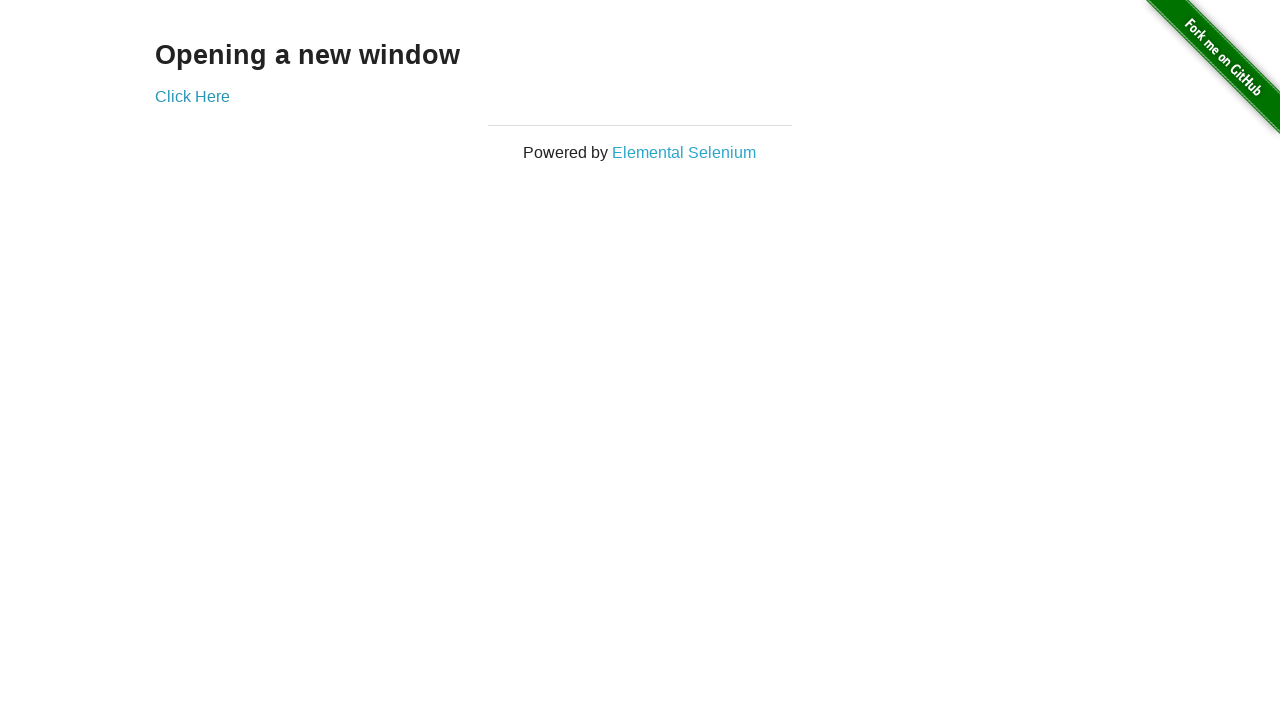